Tests file upload functionality by selecting a file and clicking the upload button, then verifying the success message

Starting URL: https://the-internet.herokuapp.com/upload

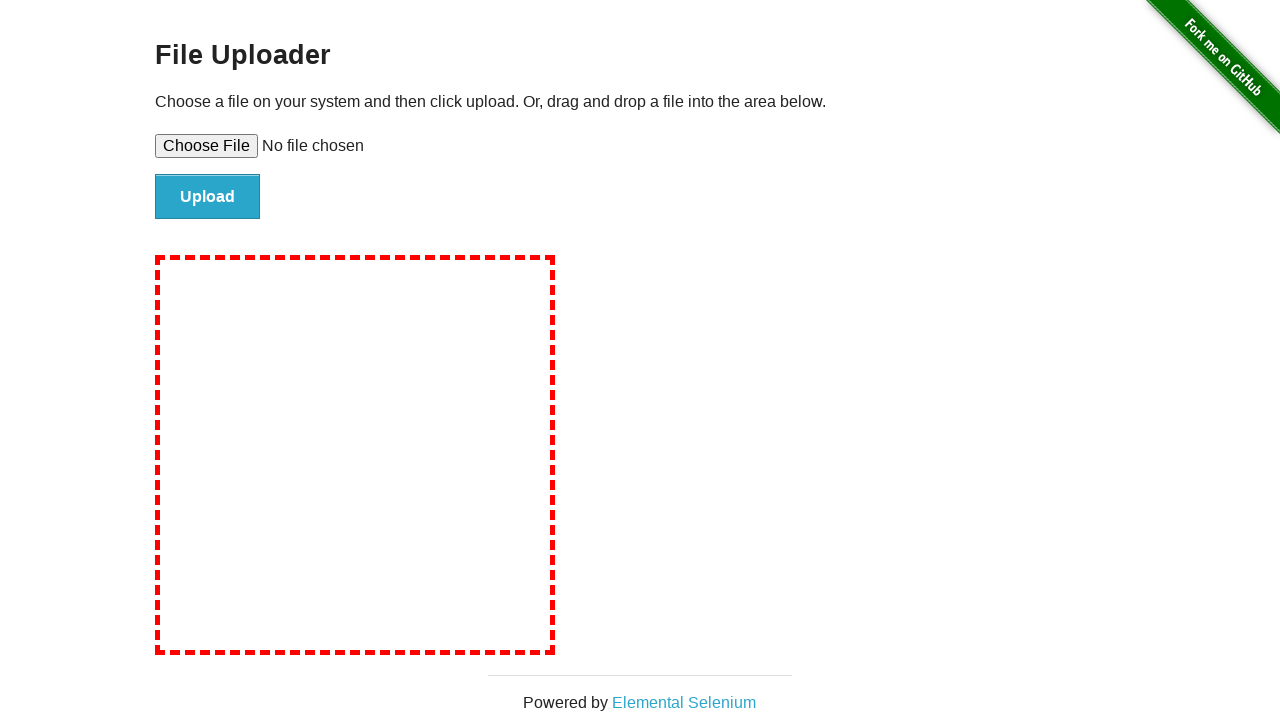

Located file upload input element
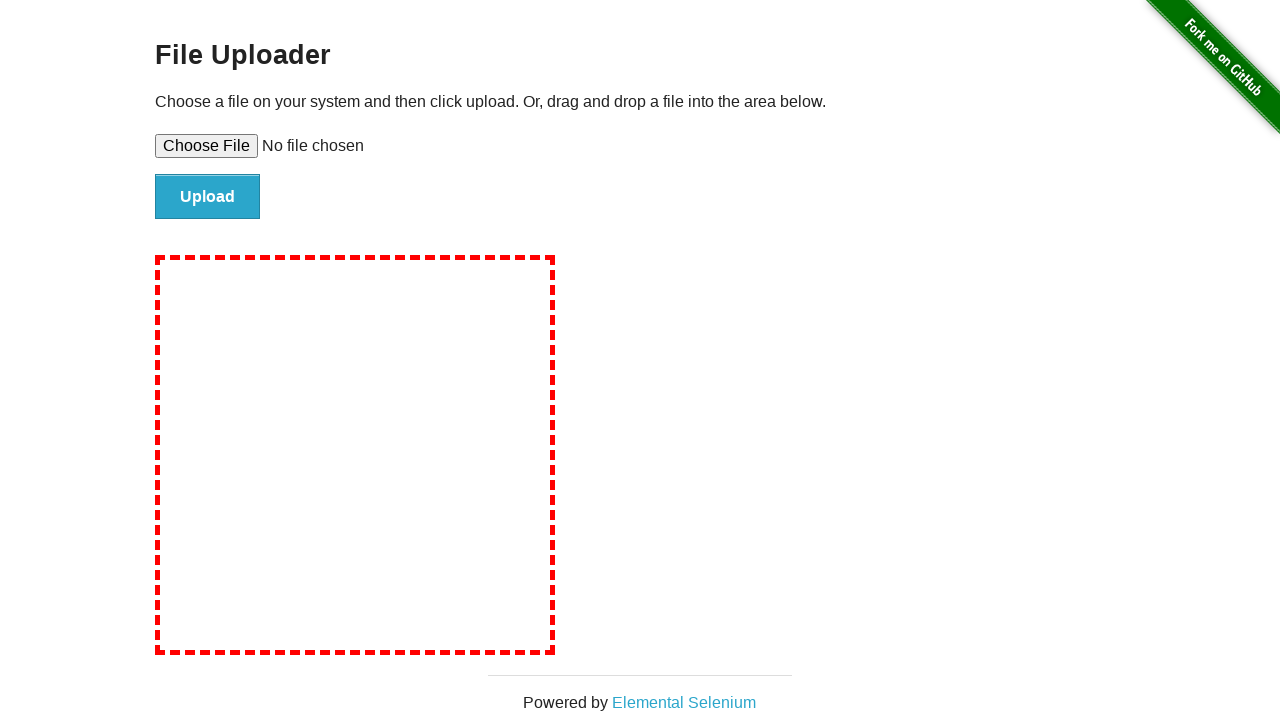

Created temporary test file for upload
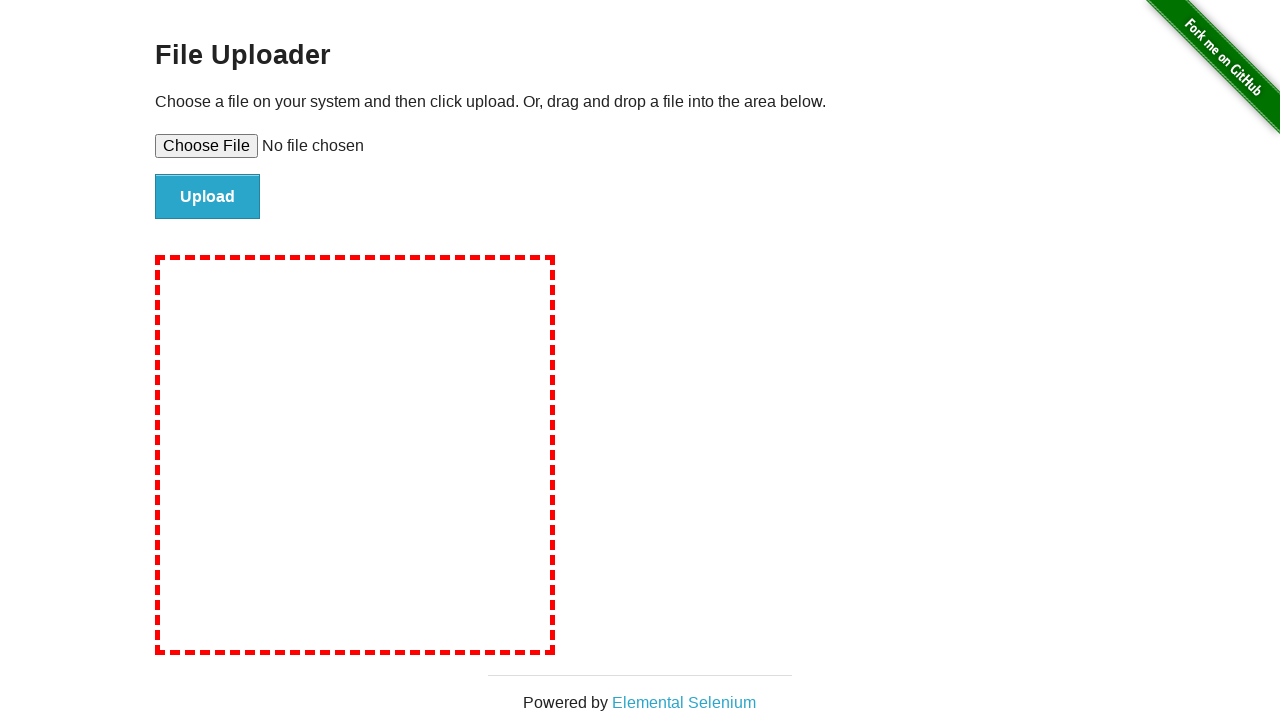

Selected test file for upload
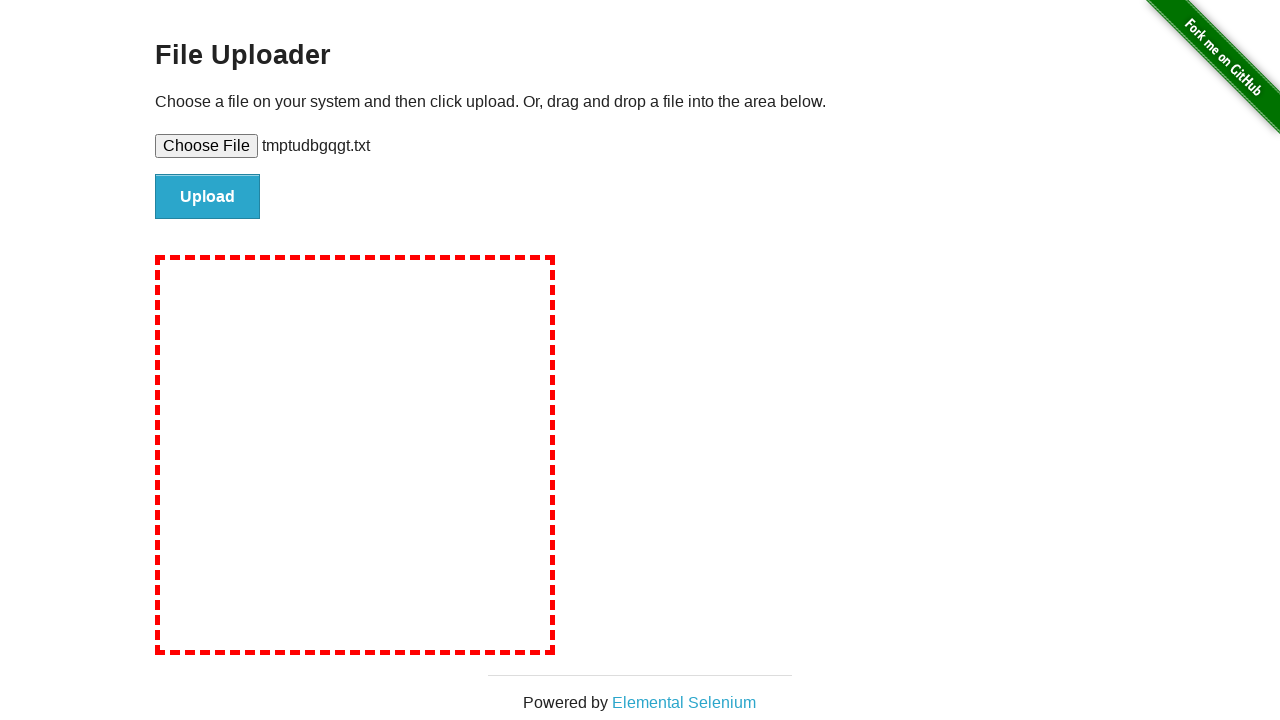

Clicked upload button at (208, 197) on #file-submit
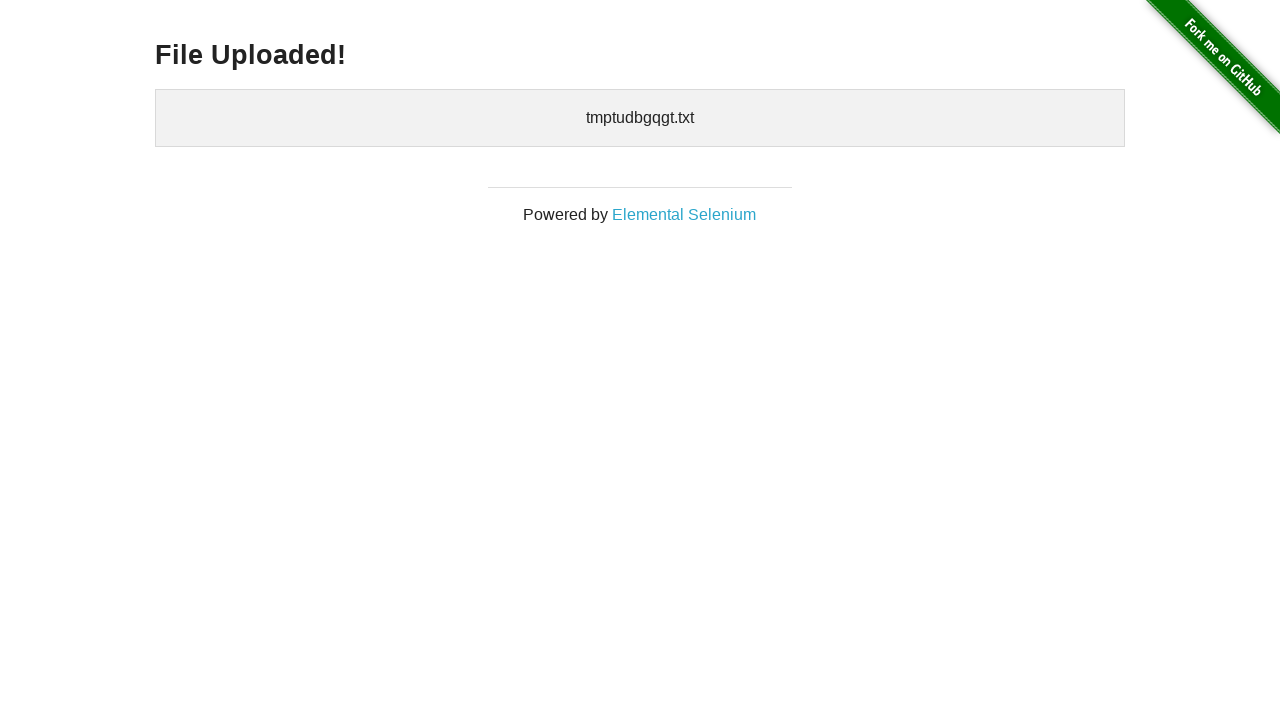

Verified success message 'File Uploaded!' appeared
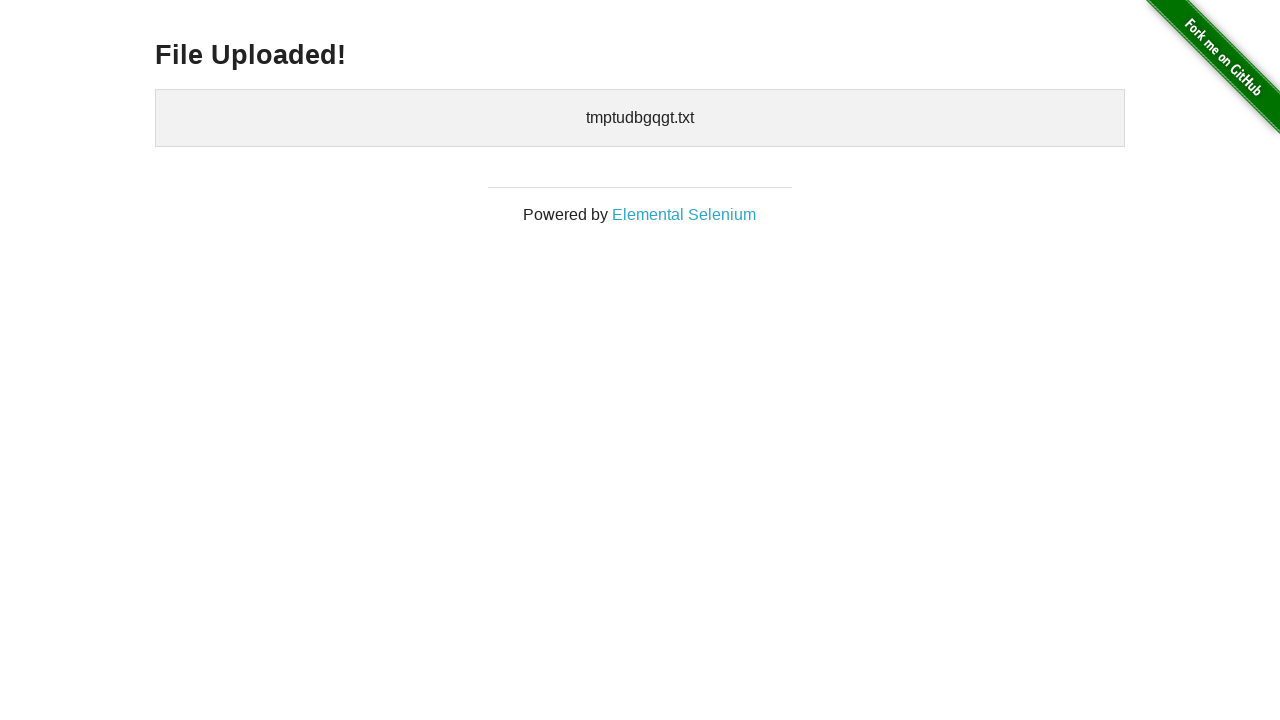

Cleaned up temporary test file
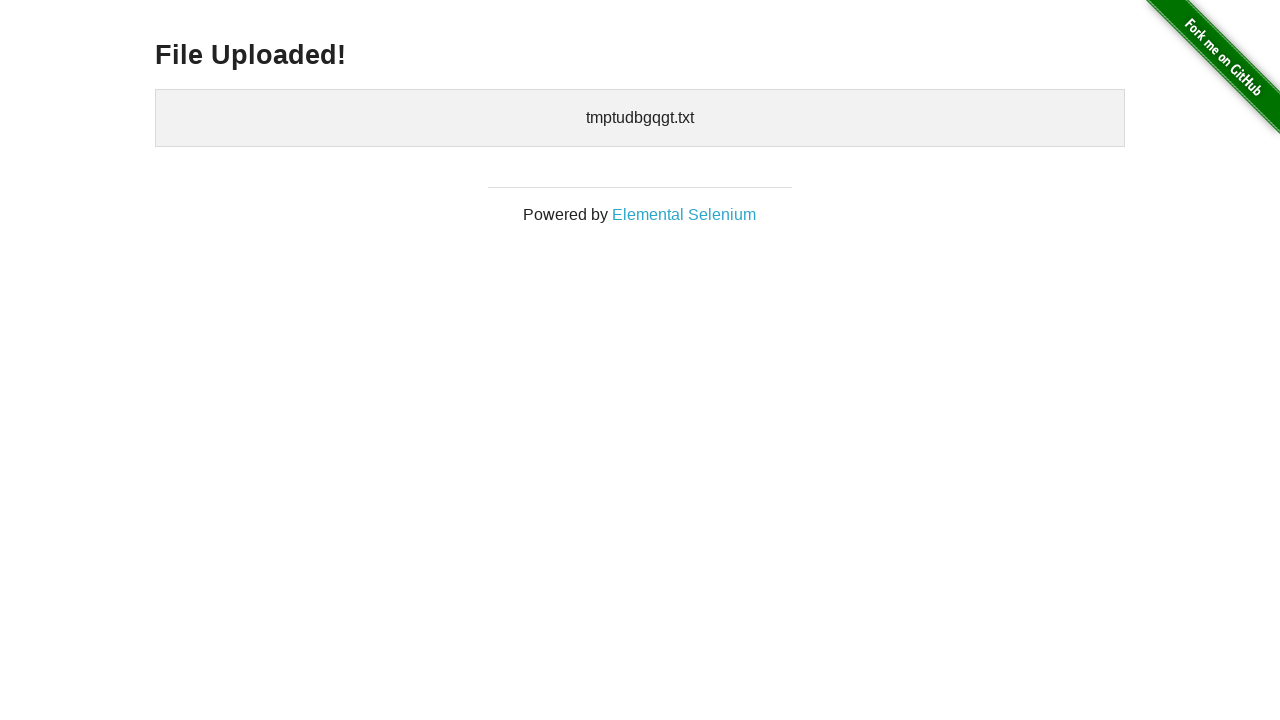

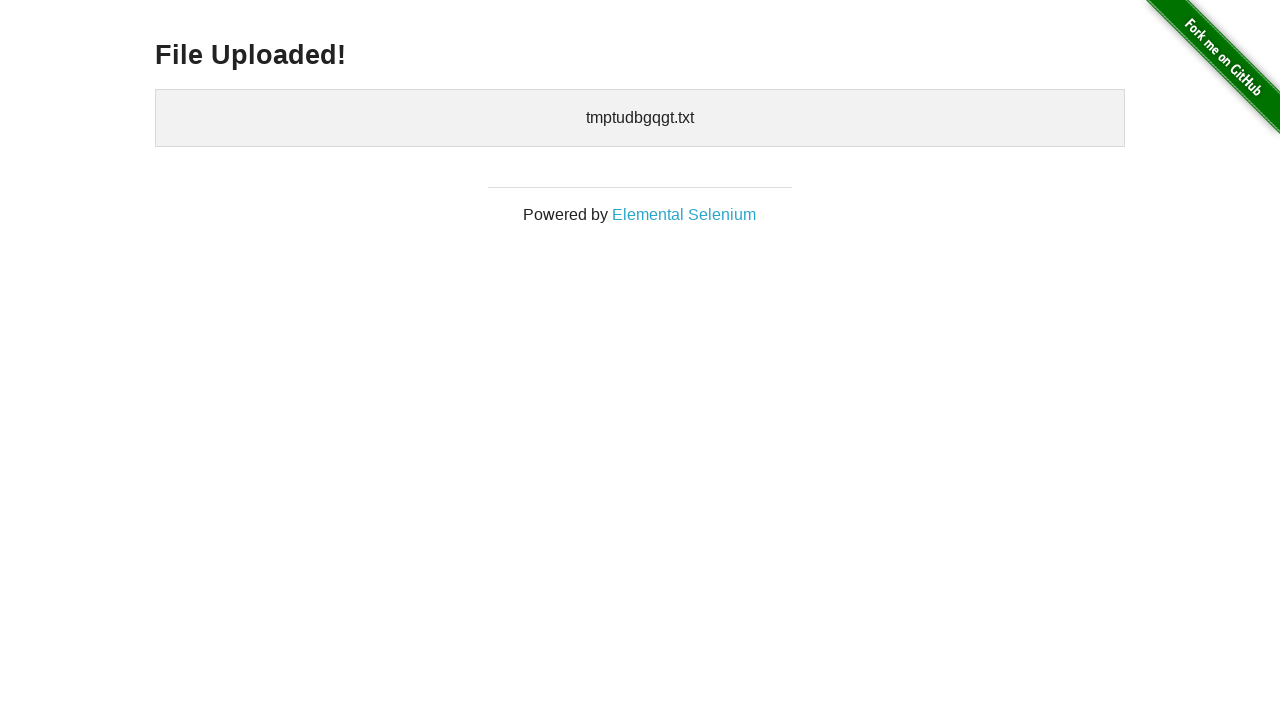